Tests search functionality by entering a specific product name "Arganovo ulje u spreju za sjaj kose OSMO Berber Oil 125ml" and verifying the product appears in search results

Starting URL: https://www.alexandar-cosmetics.com

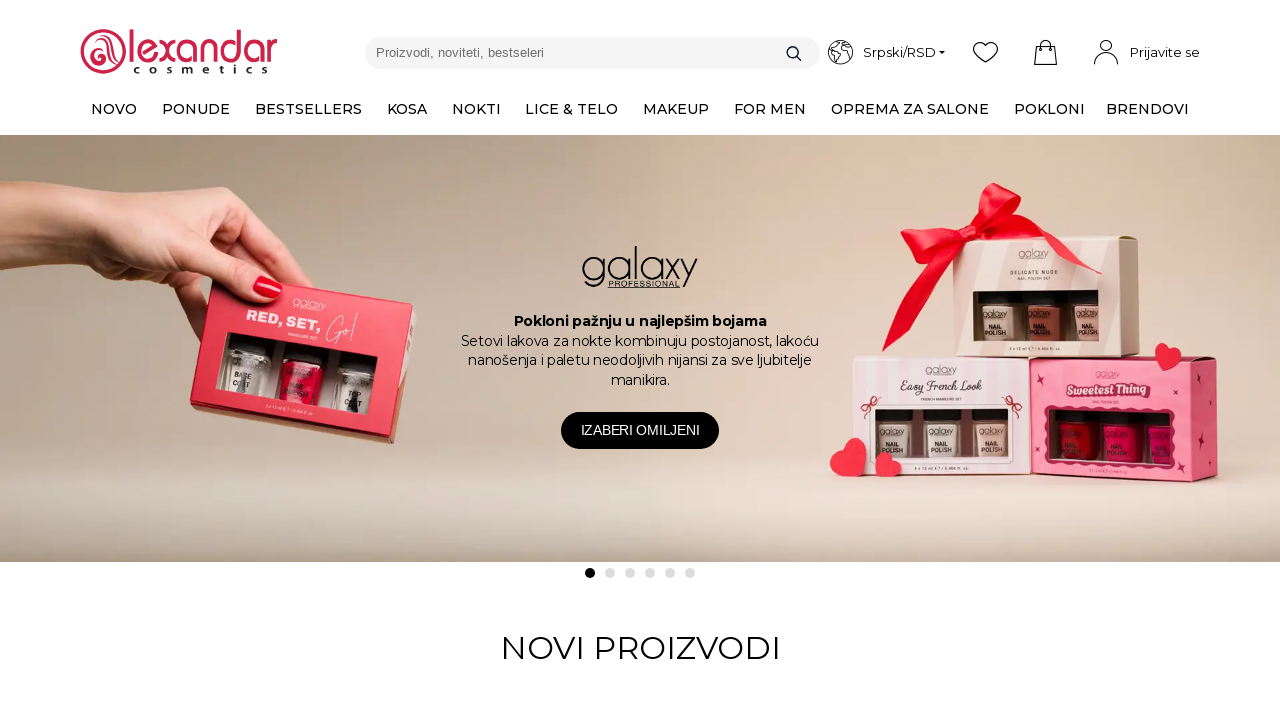

Clicked on the search field at (592, 52) on input[type='search'], input[name='search'], .search-field, #search
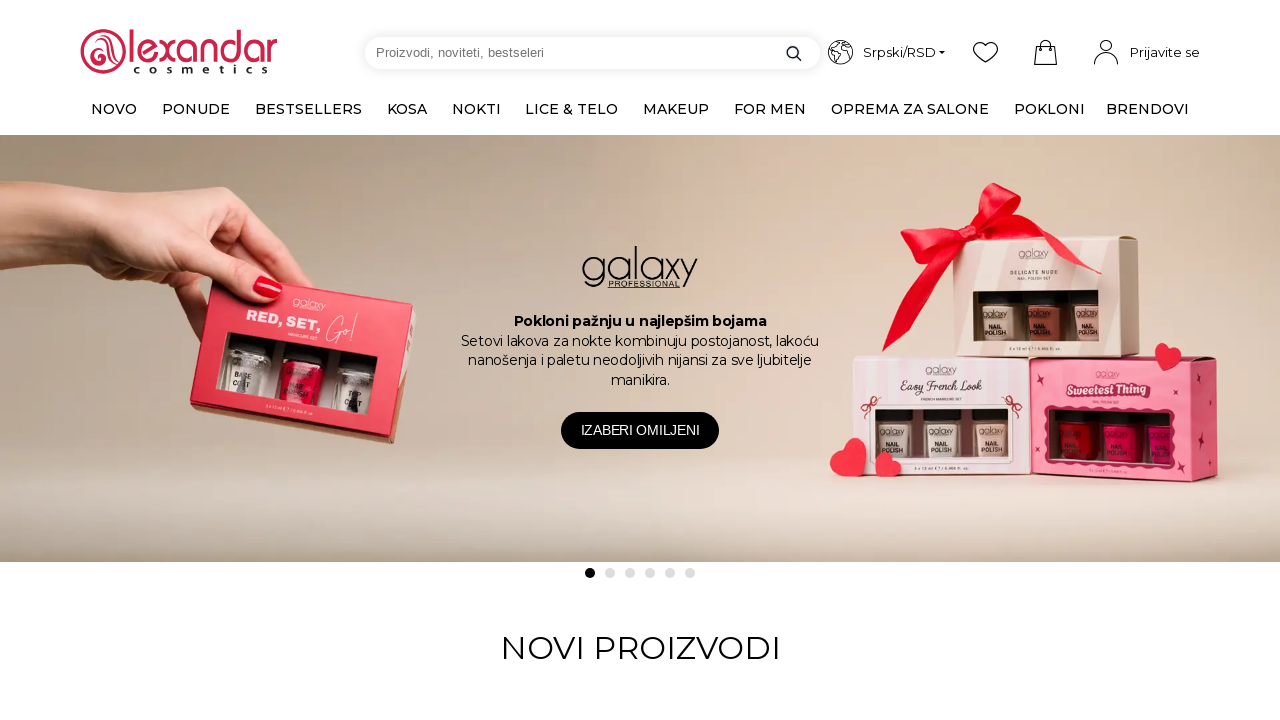

Filled search field with 'Arganovo ulje u spreju za sjaj kose OSMO Berber Oil 125ml' on input[type='search'], input[name='search'], .search-field, #search
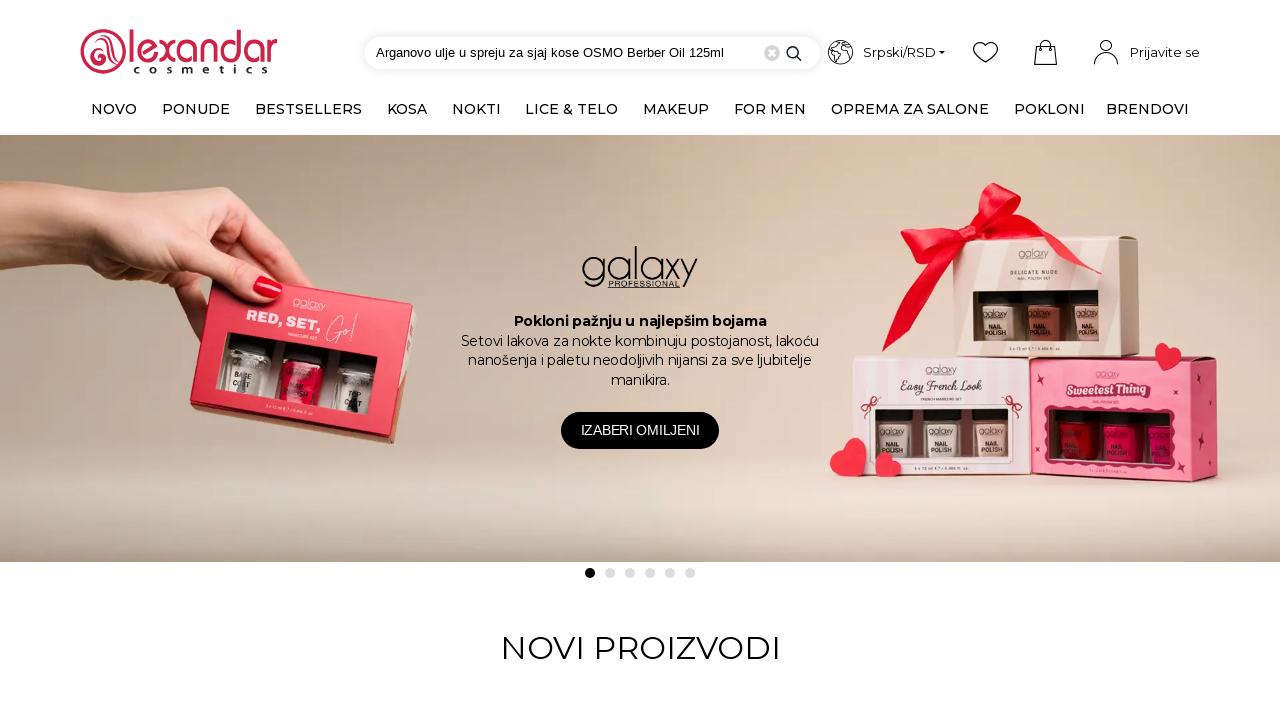

Clicked the search submit button at (794, 52) on button[type='submit'], .search-submit, .search-button
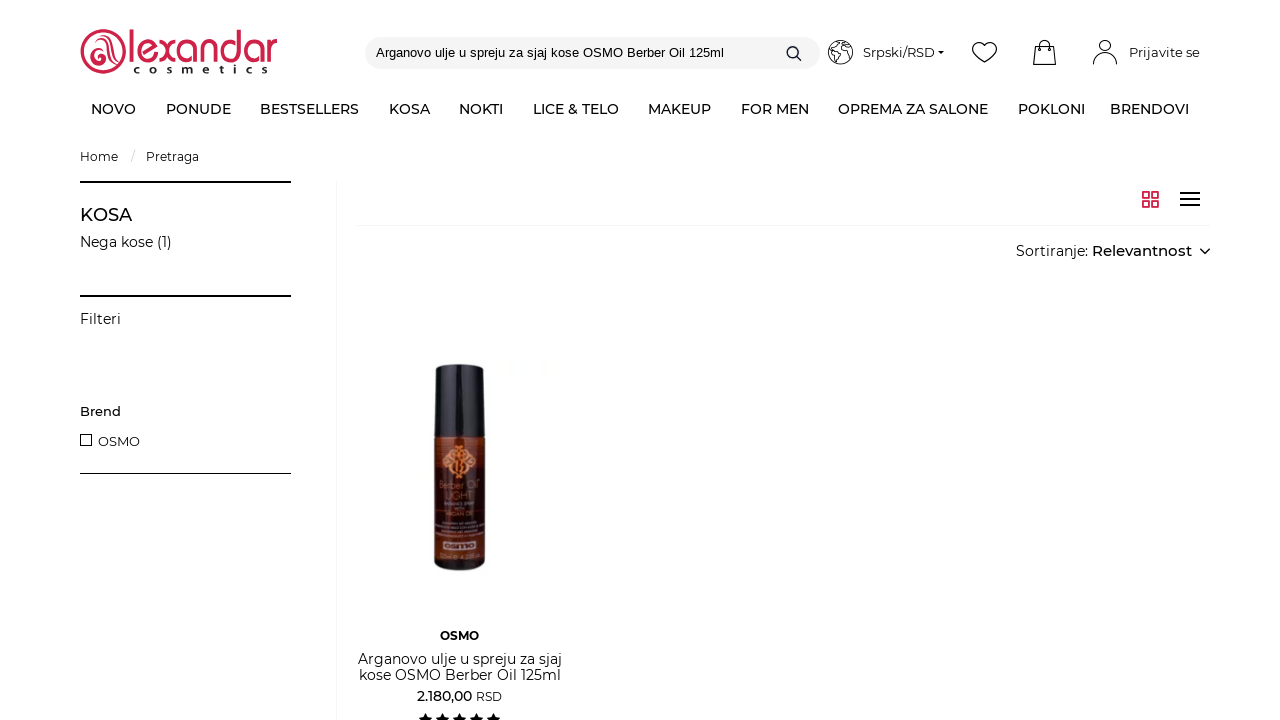

Search results page loaded with product search query
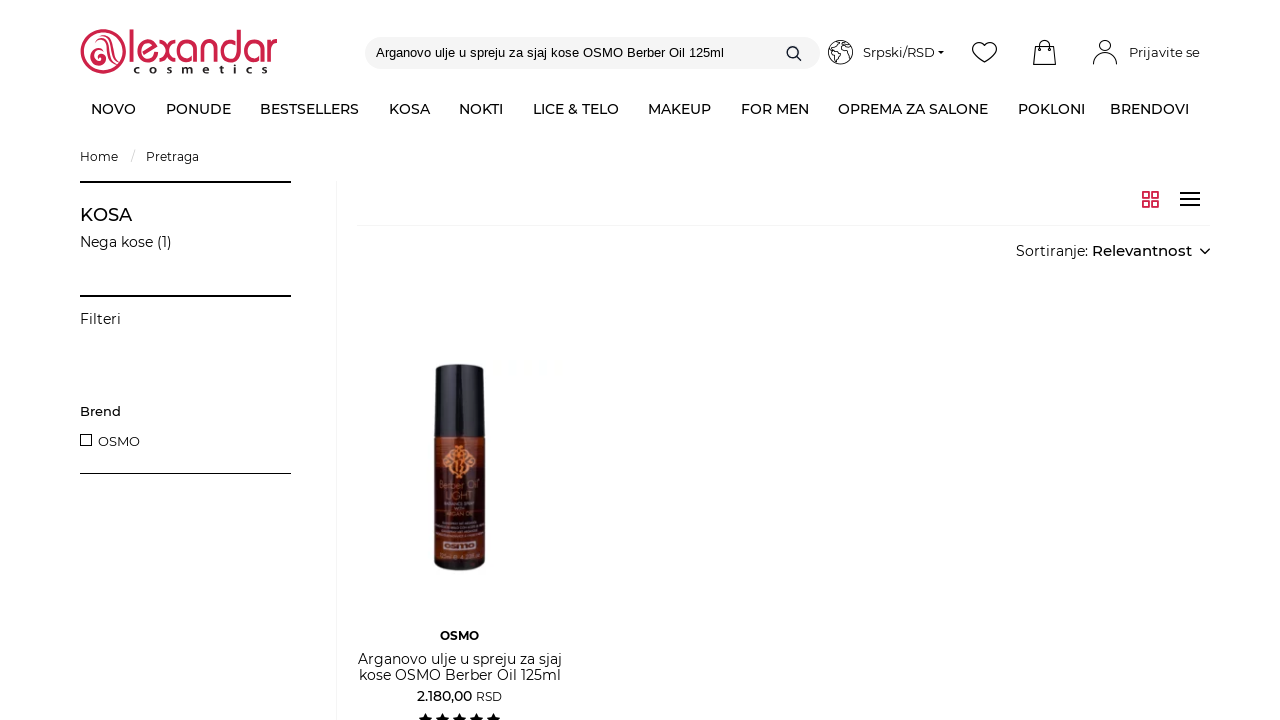

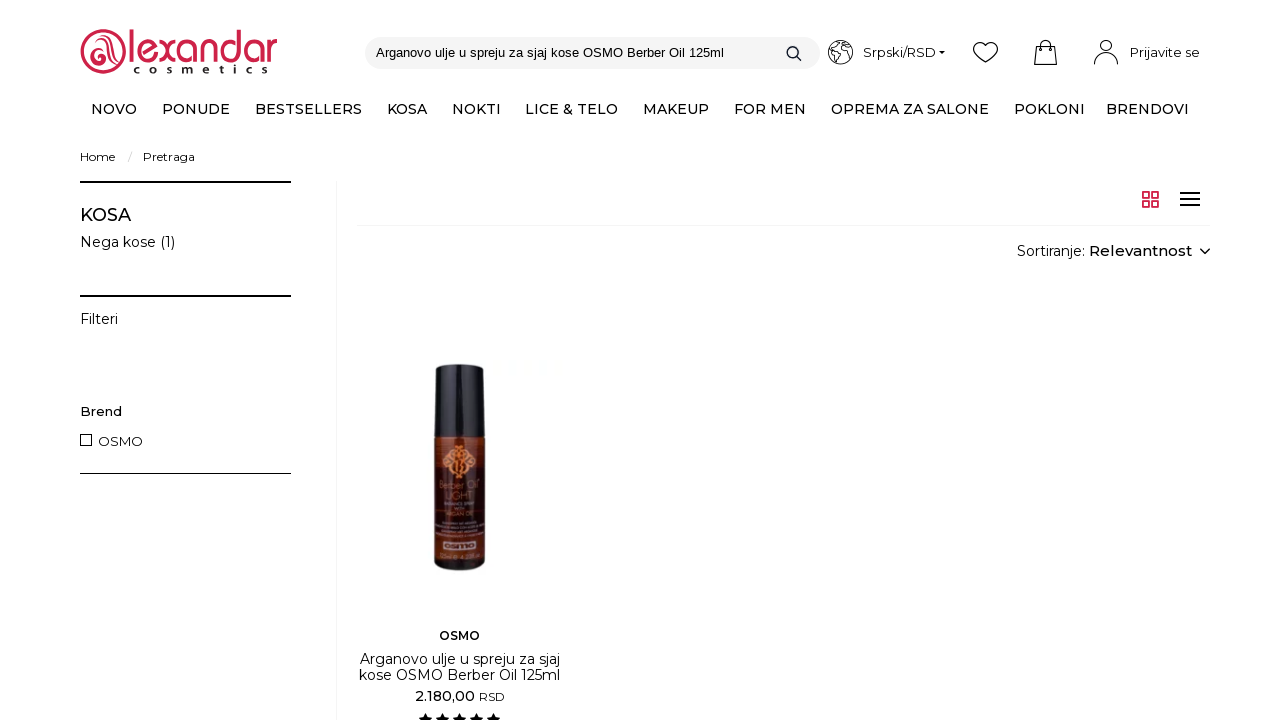